Tests dropdown functionality by selecting options from a simple dropdown and date picker dropdowns (year, month, day)

Starting URL: https://practice.cydeo.com/dropdown

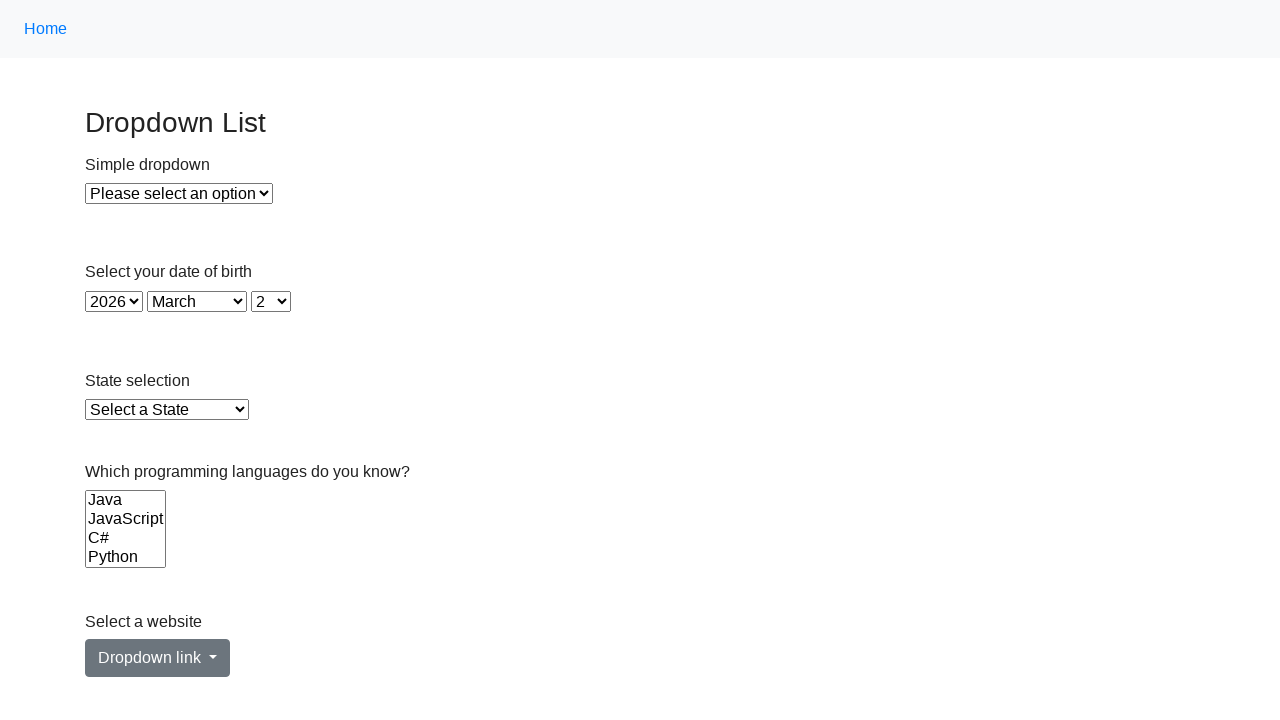

Selected 'Option 1' from simple dropdown on #dropdown
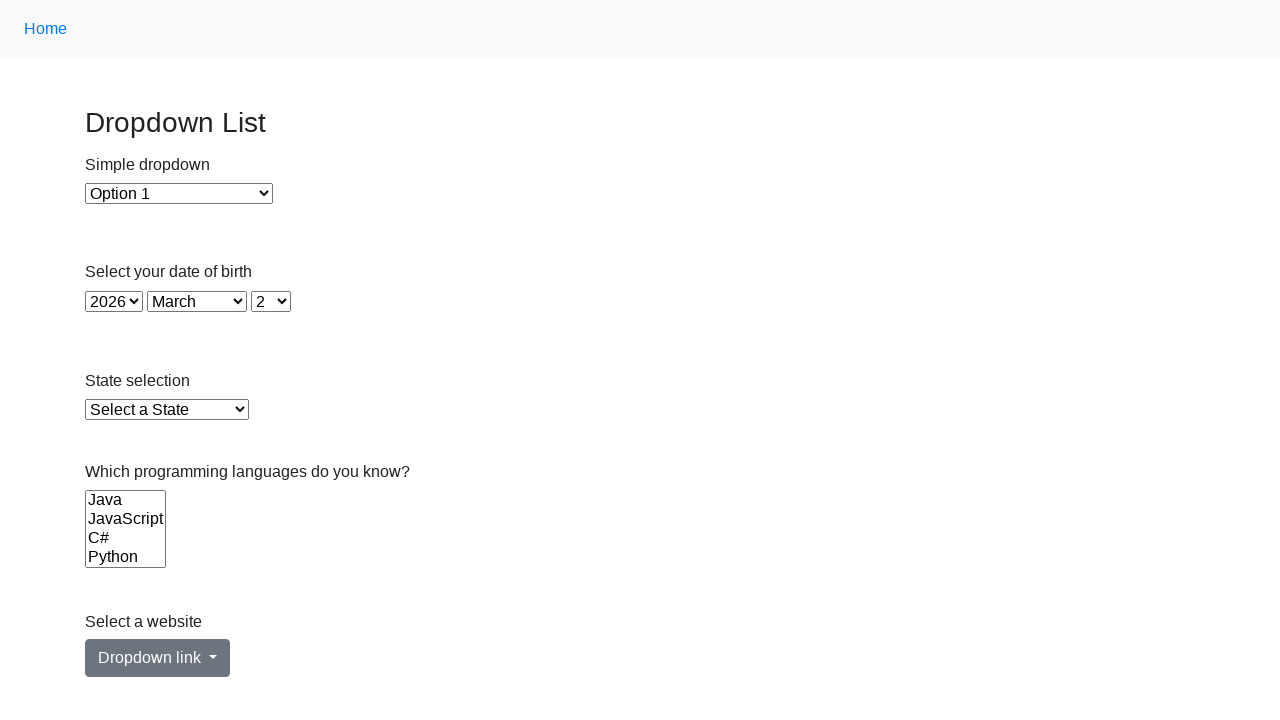

Selected year '1987' from year dropdown on #year
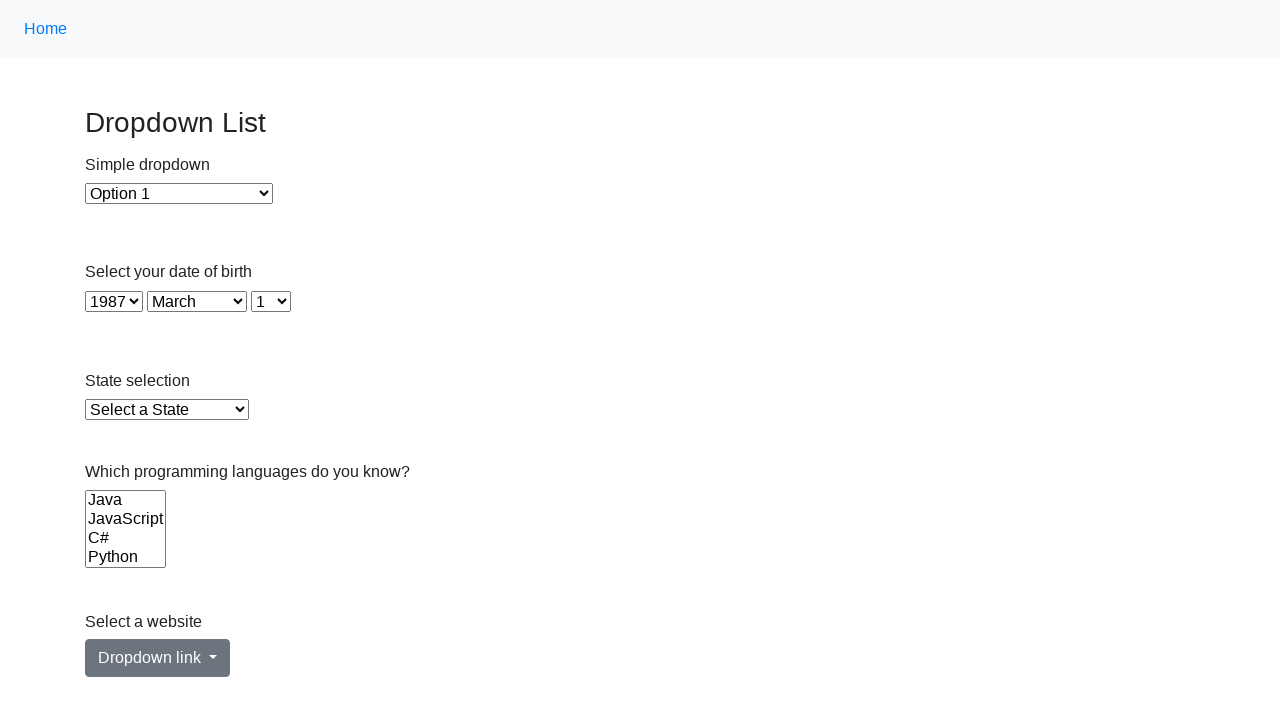

Selected 'February' from month dropdown on #month
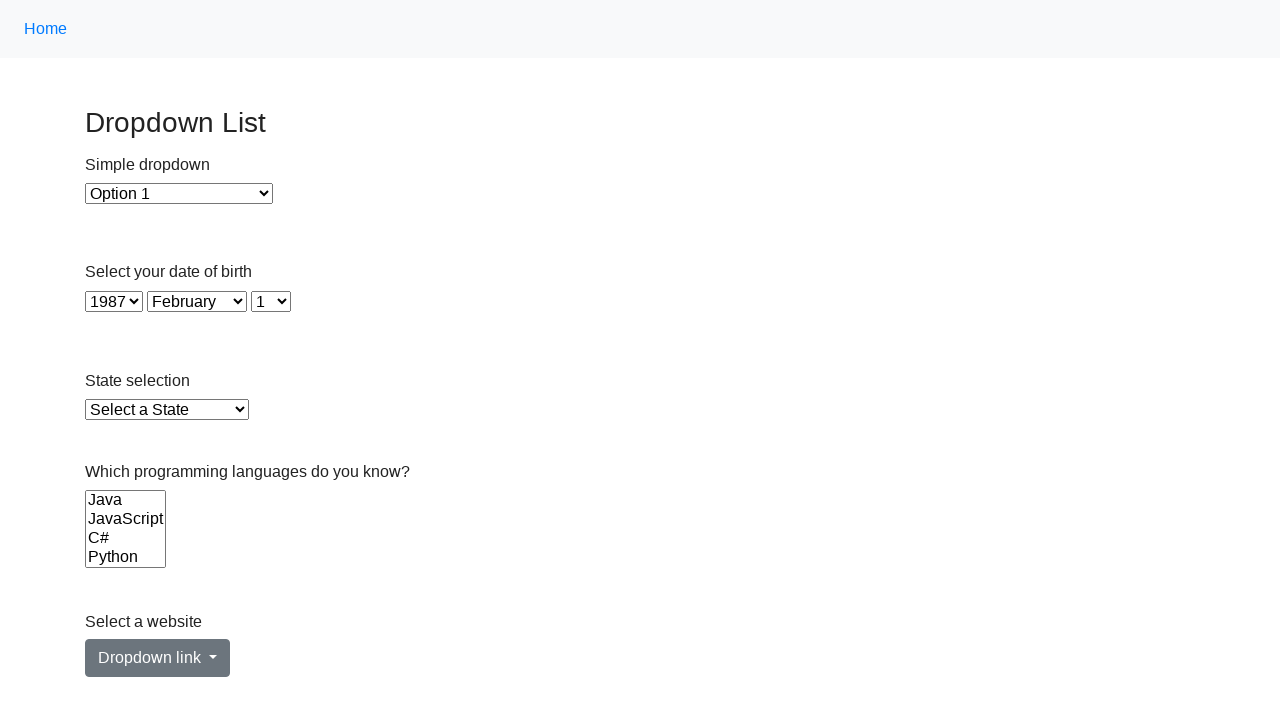

Selected day '2' from day dropdown on #day
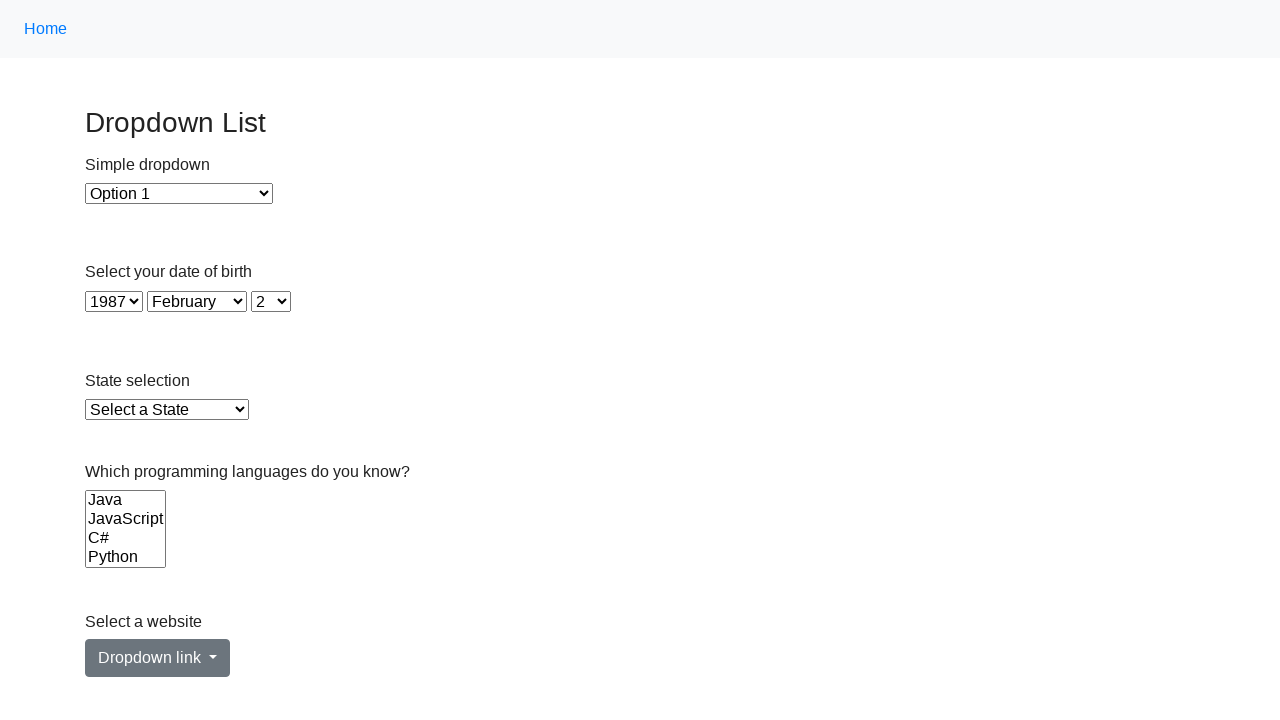

Retrieved value from simple dropdown for verification
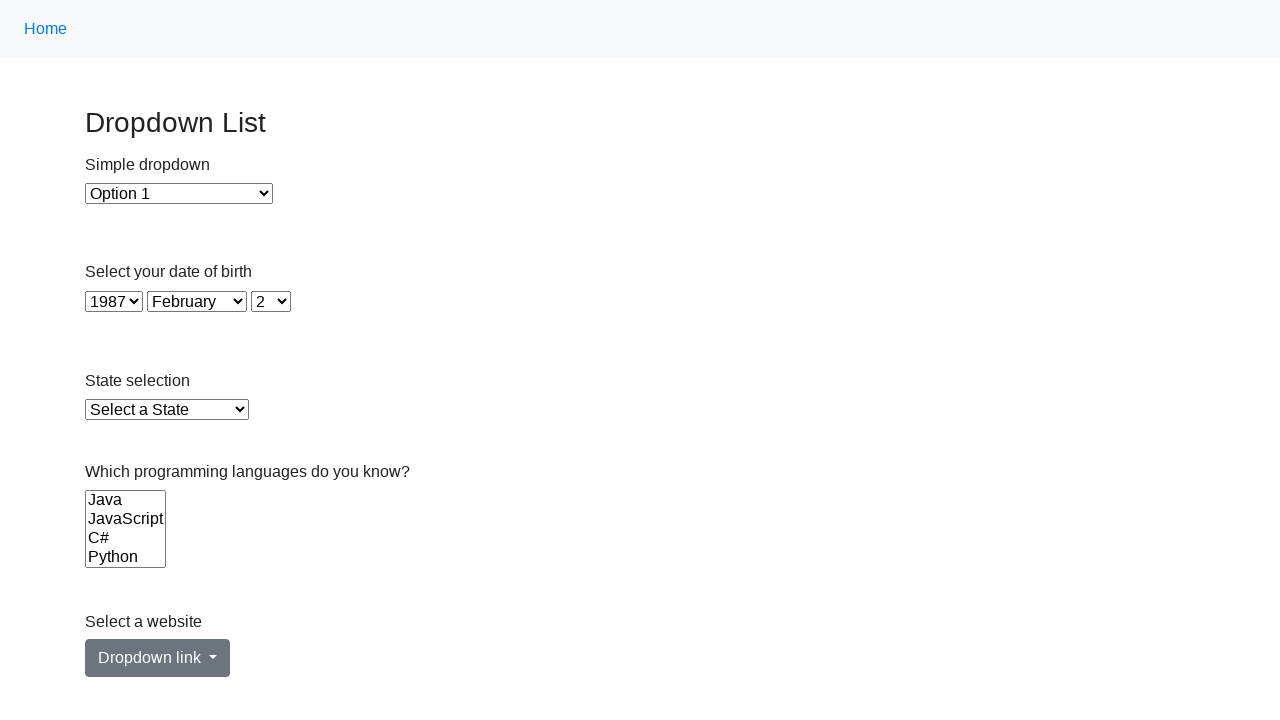

Verified simple dropdown selection equals 'Option 1'
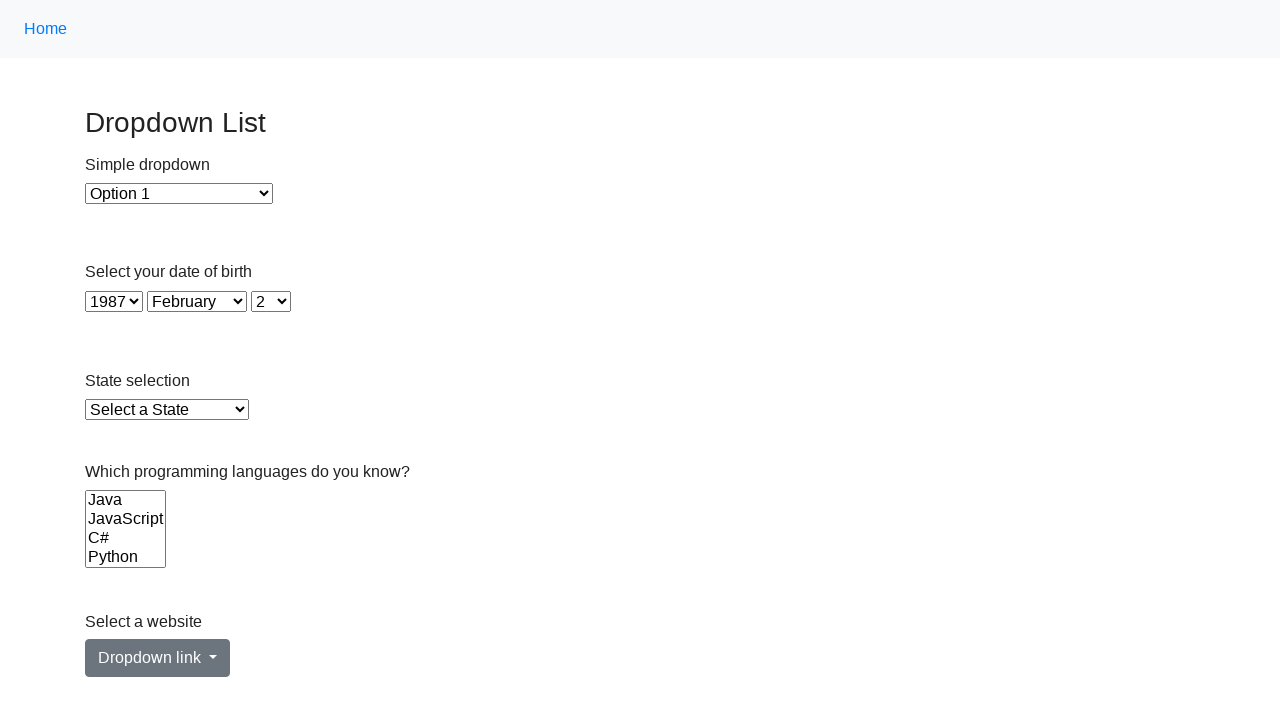

Retrieved value from year dropdown for verification
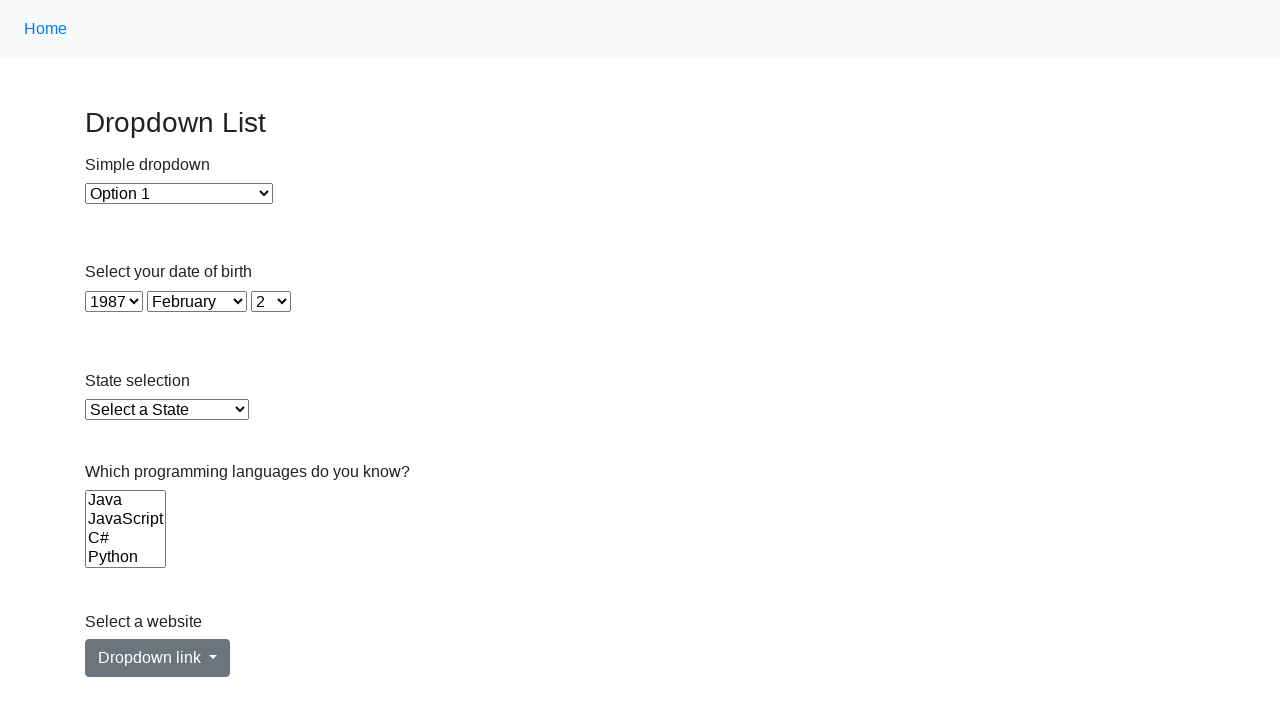

Retrieved value from month dropdown for verification
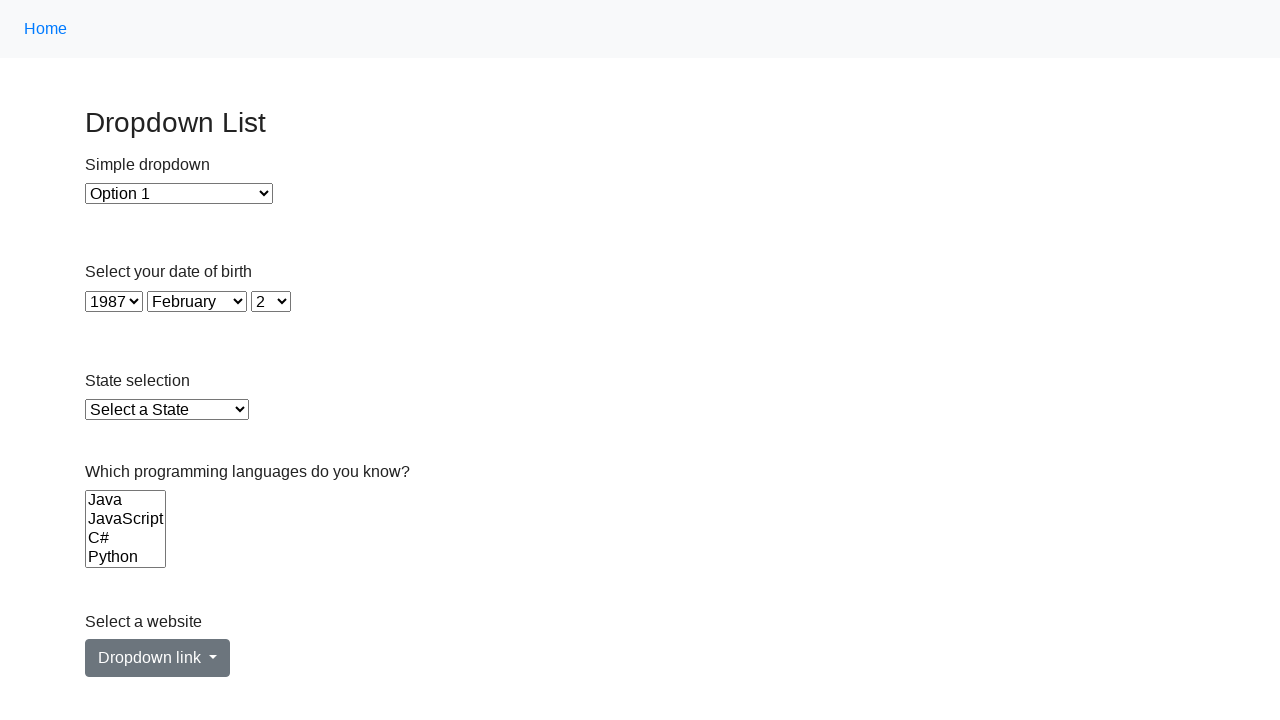

Retrieved value from day dropdown for verification
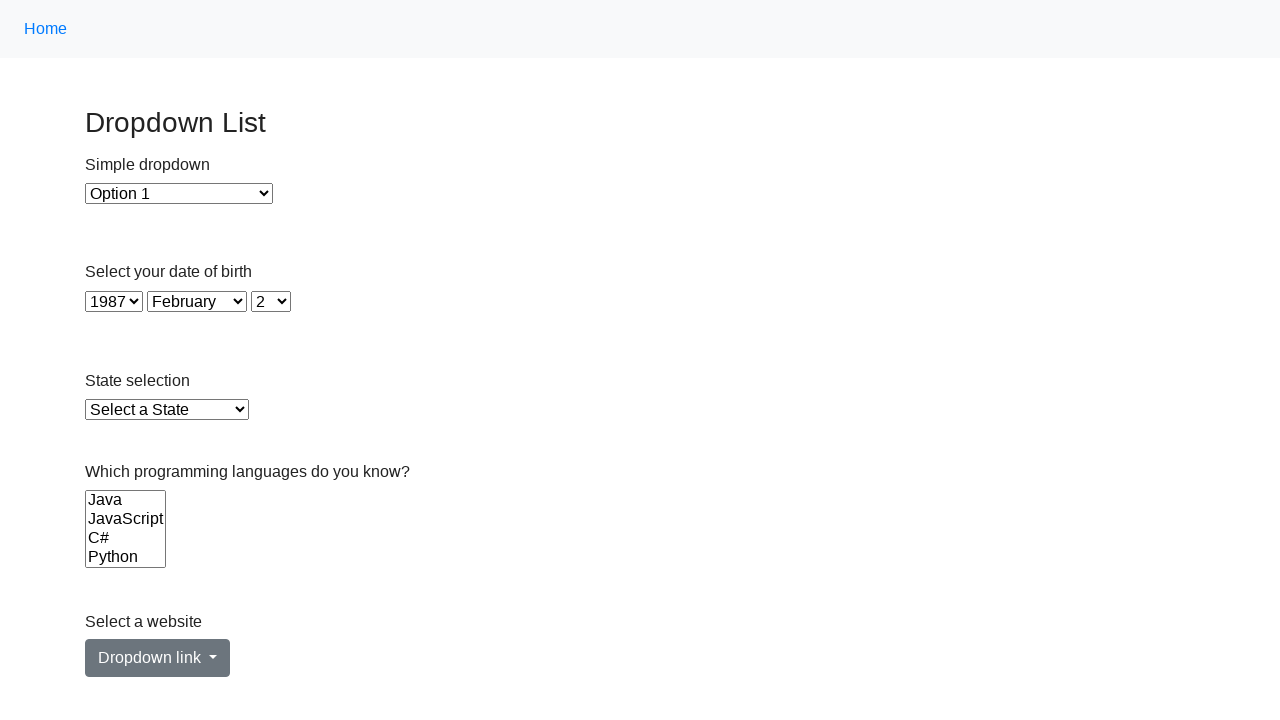

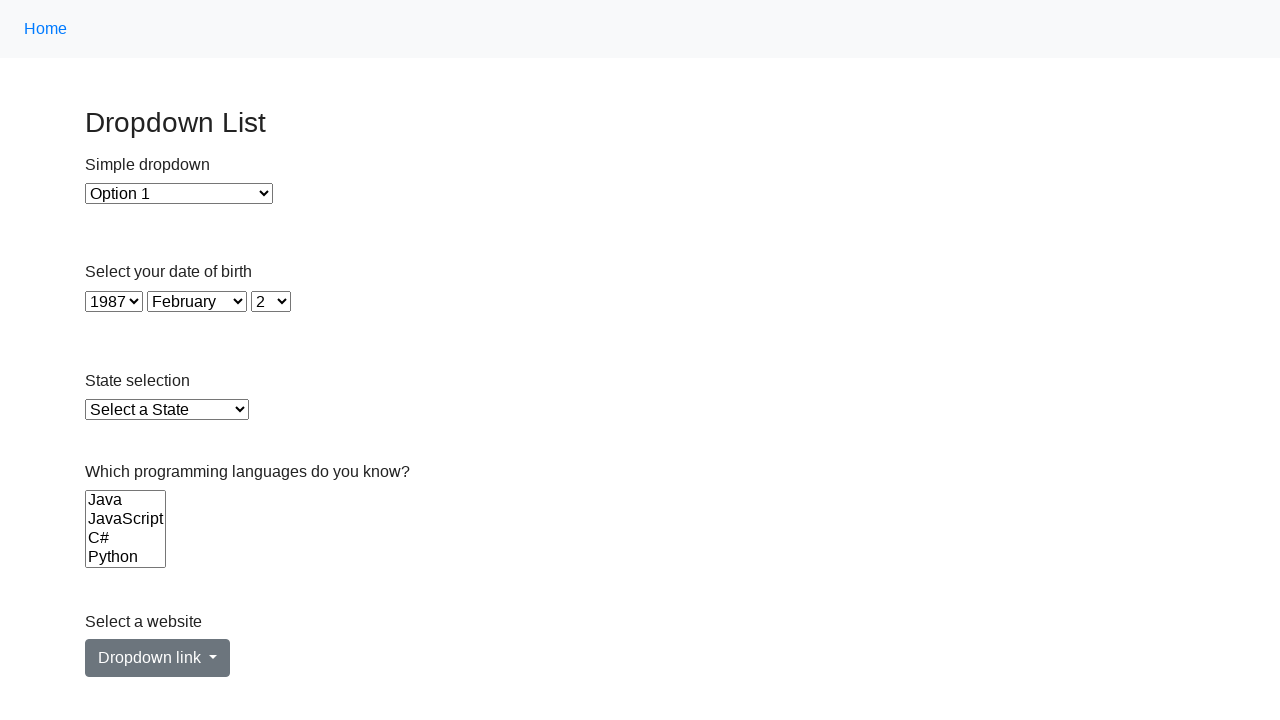